Tests nested frames navigation by clicking on the Nested Frames link, switching to the top frame, then to the middle frame, and verifying the content is displayed correctly.

Starting URL: https://the-internet.herokuapp.com/

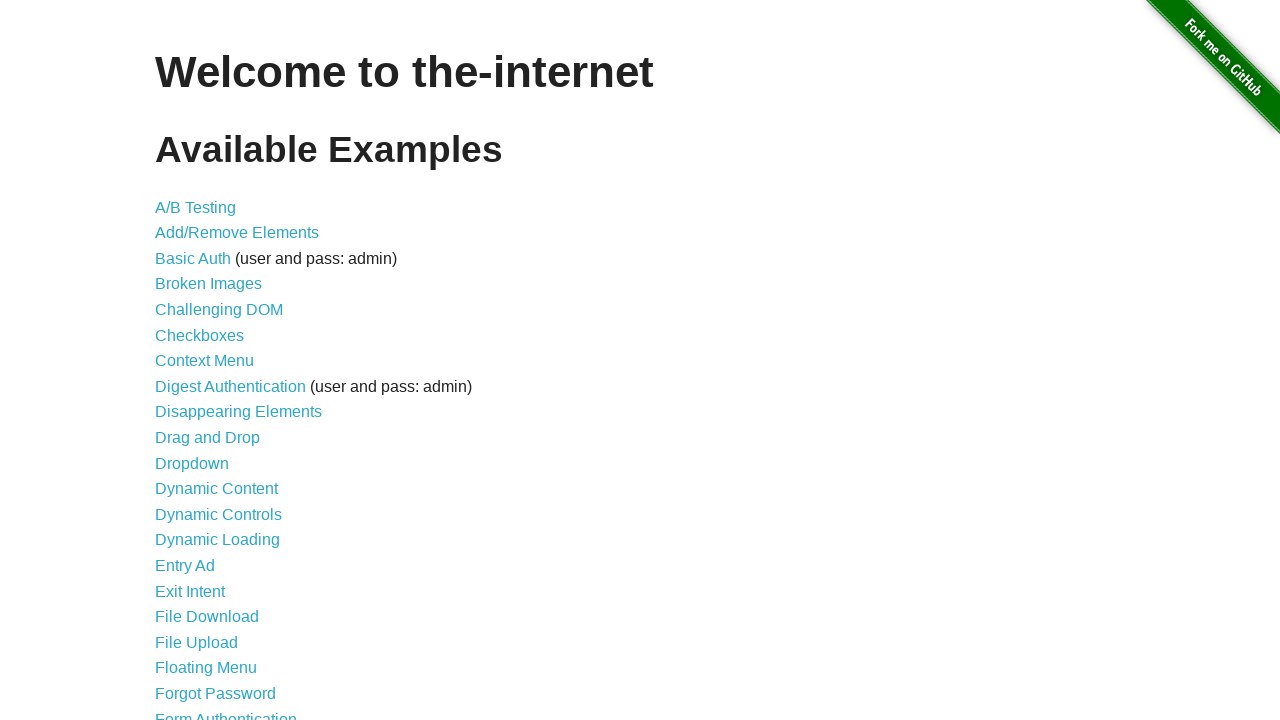

Clicked on 'Nested Frames' link at (210, 395) on a:text('Nested Frames')
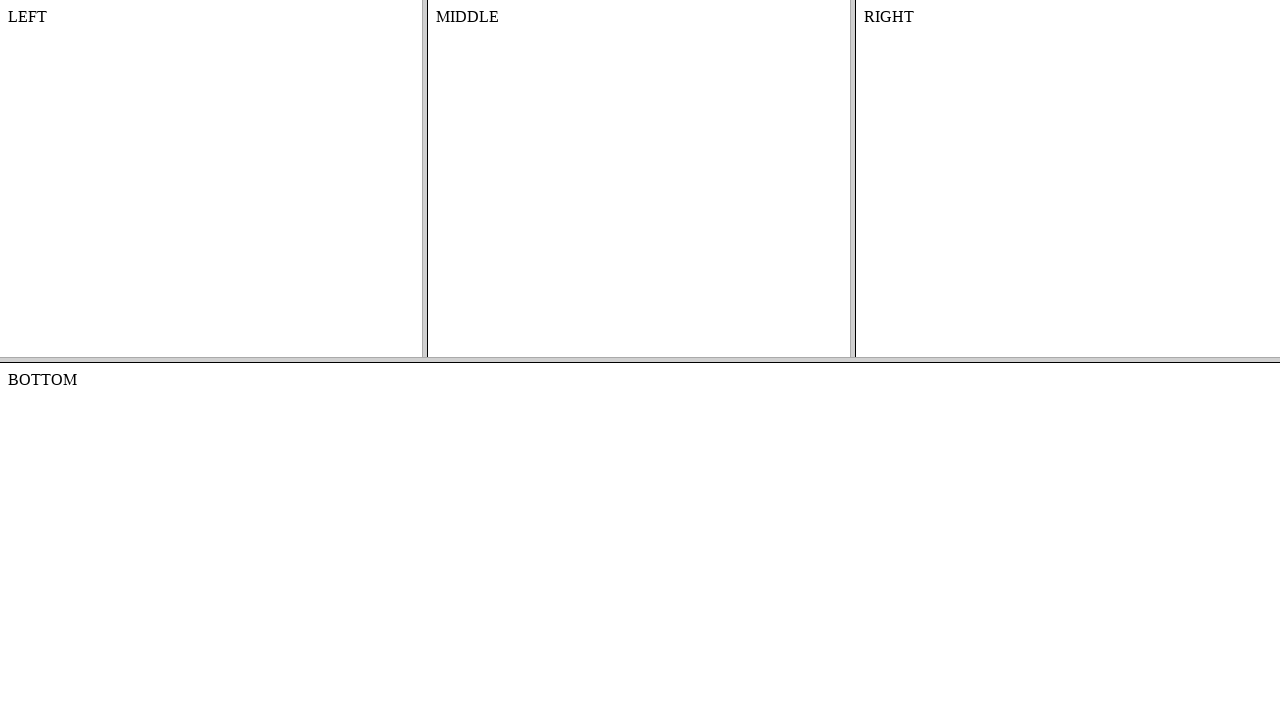

Waited for frames page to load
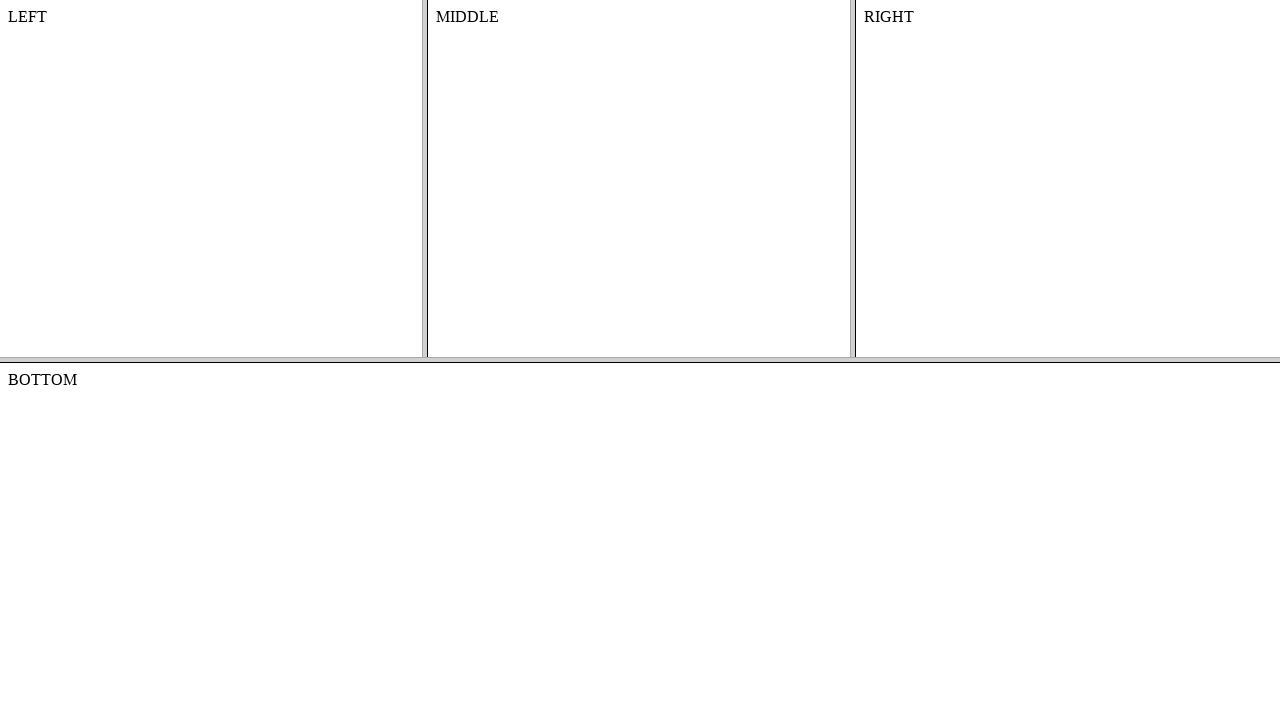

Located the top frame element
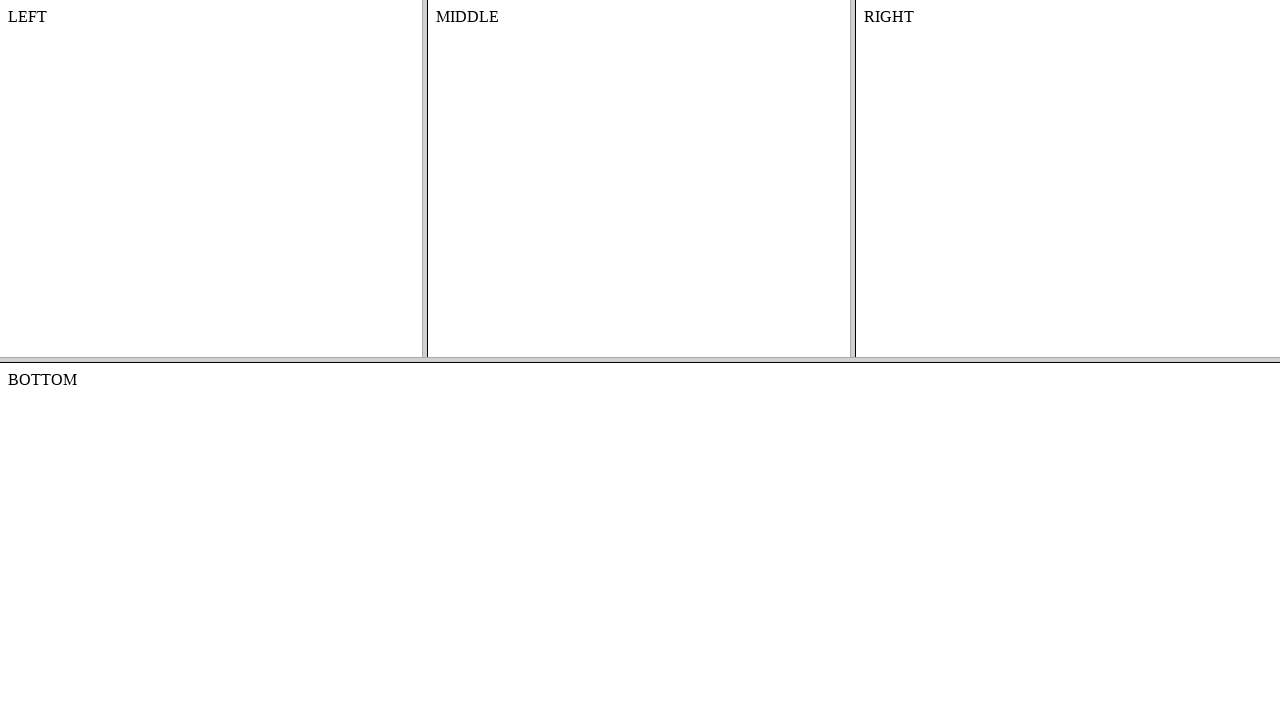

Located the middle frame nested within the top frame
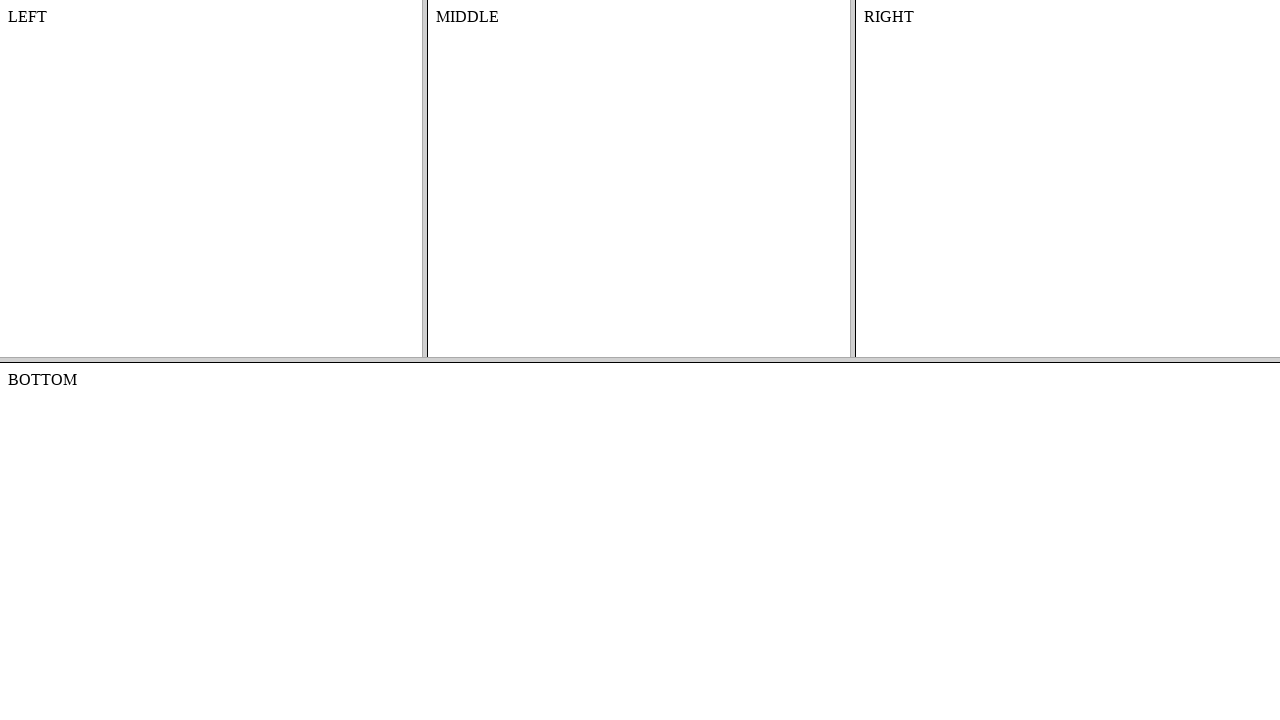

Verified content is visible in the middle frame
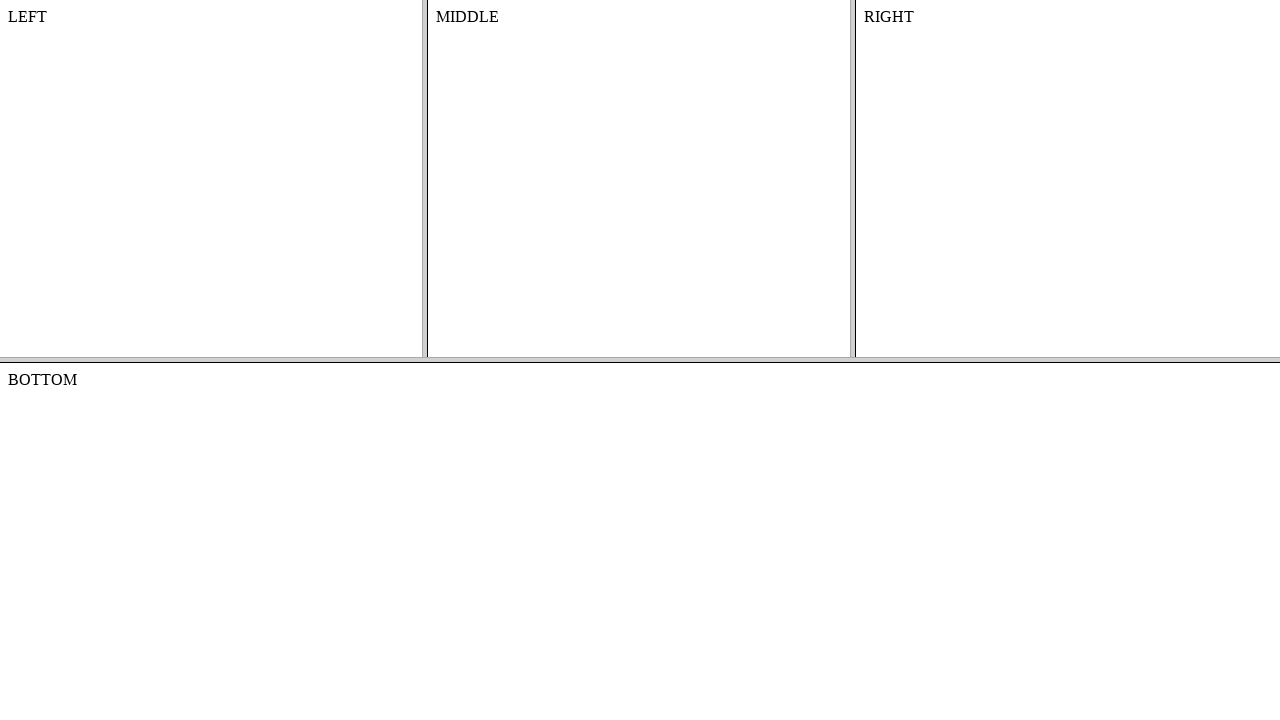

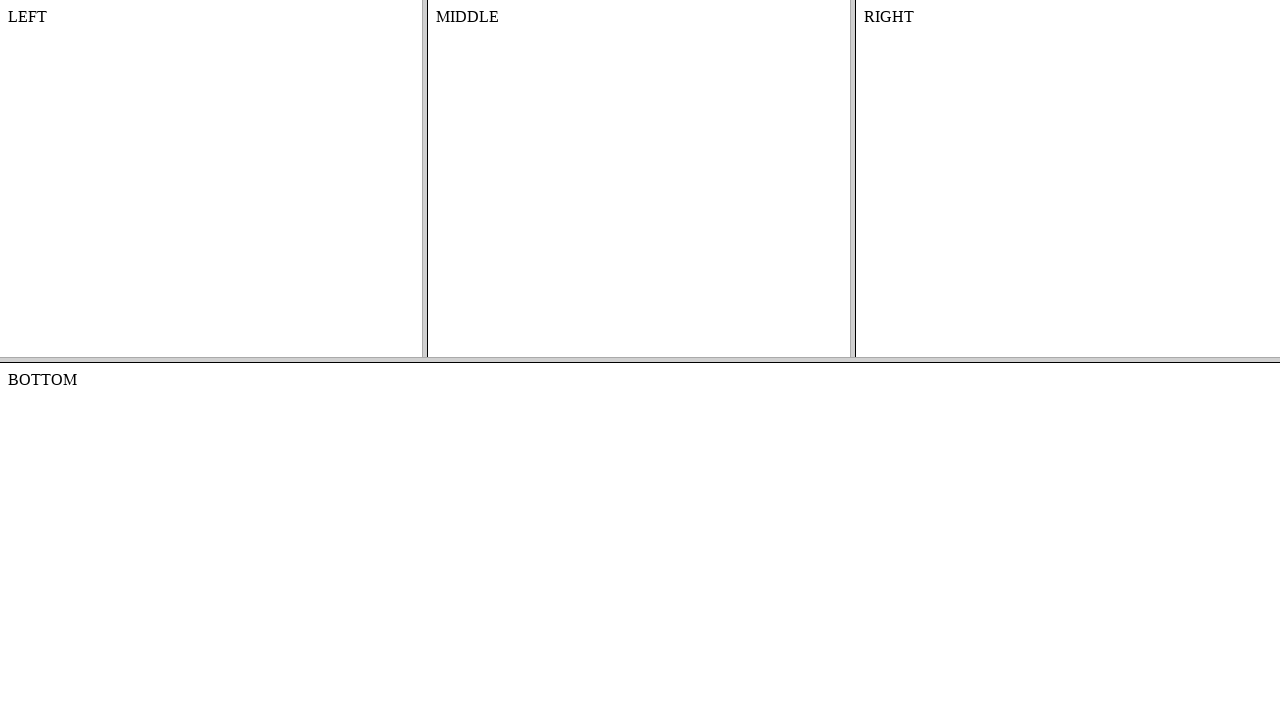